Tests navigation to the FAQ page by clicking on the FAQ link from the homepage

Starting URL: https://eroomrent.in/index.php

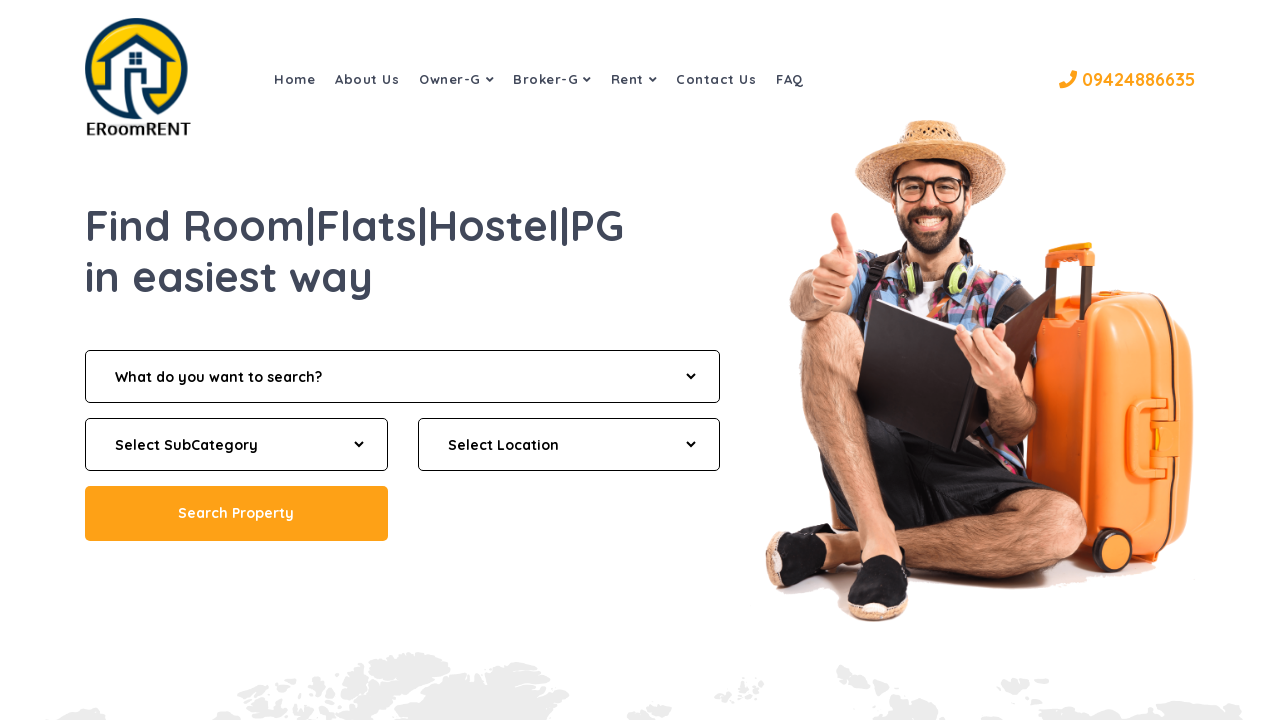

Clicked on FAQ link from homepage at (790, 79) on text=FAQ
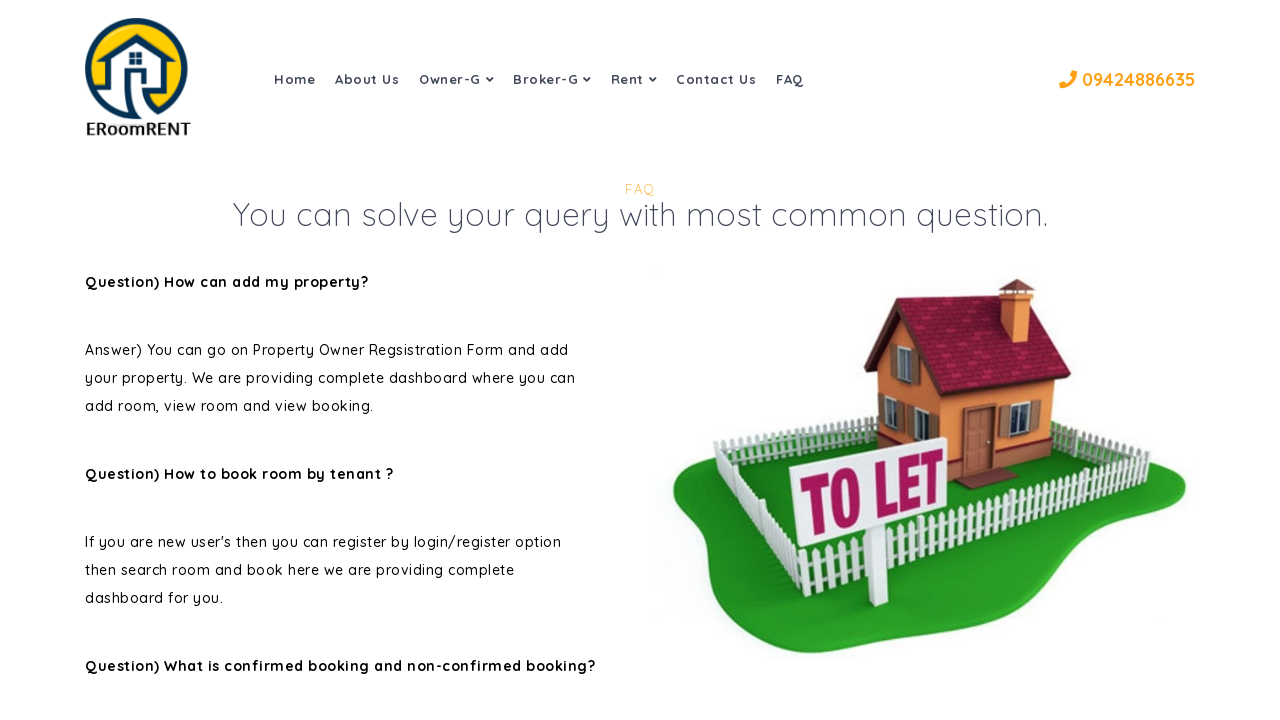

FAQ page loaded successfully (networkidle)
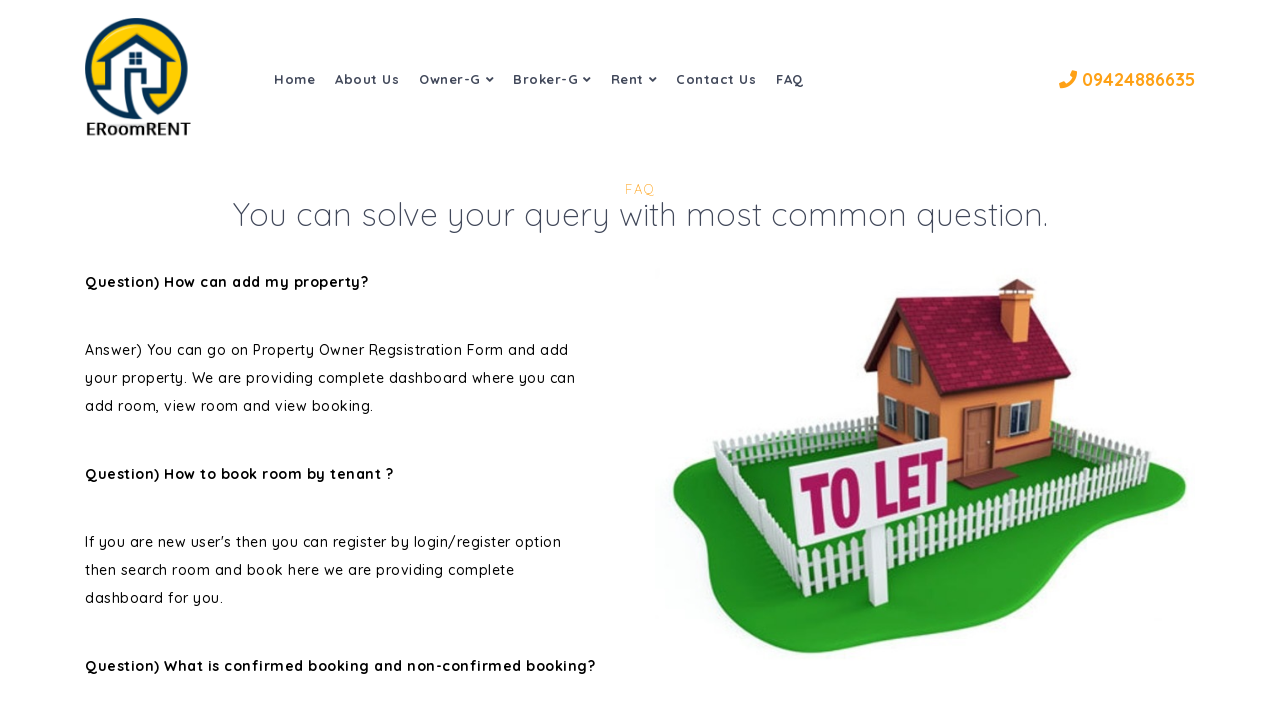

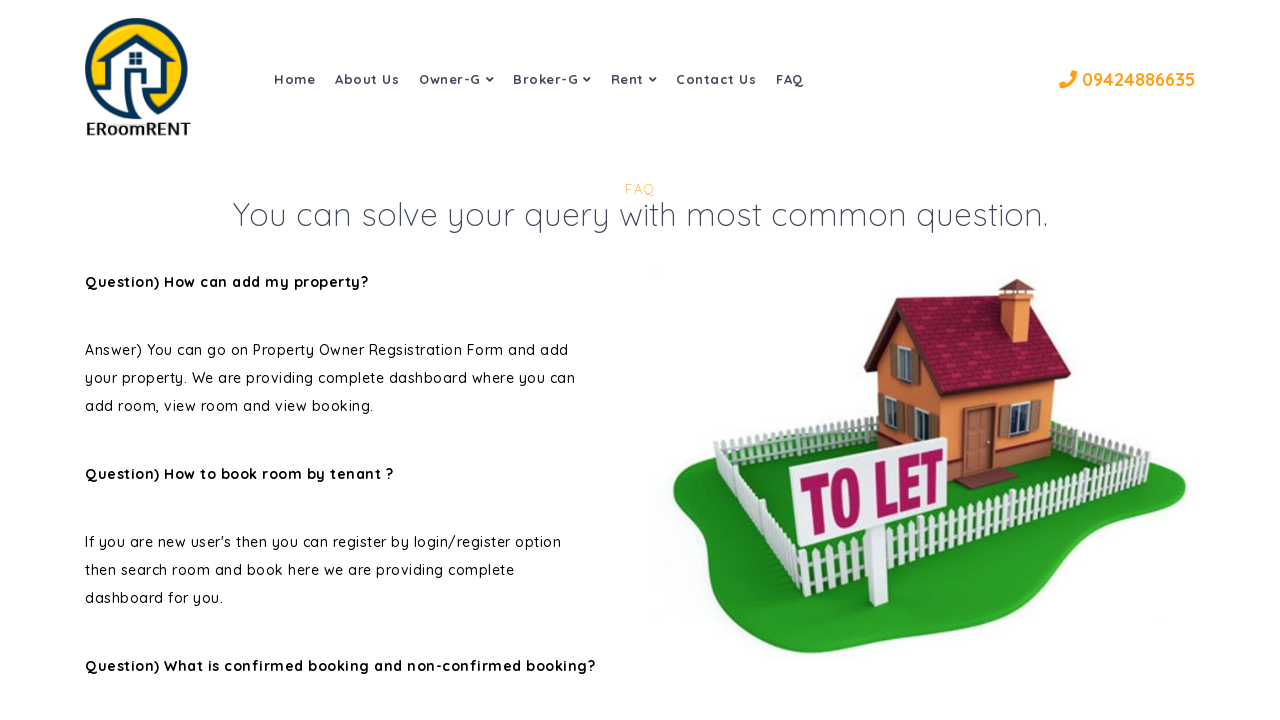